Tests drag and drop functionality by dragging an image element to a drop target on the Formy demo page

Starting URL: https://formy-project.herokuapp.com/dragdrop

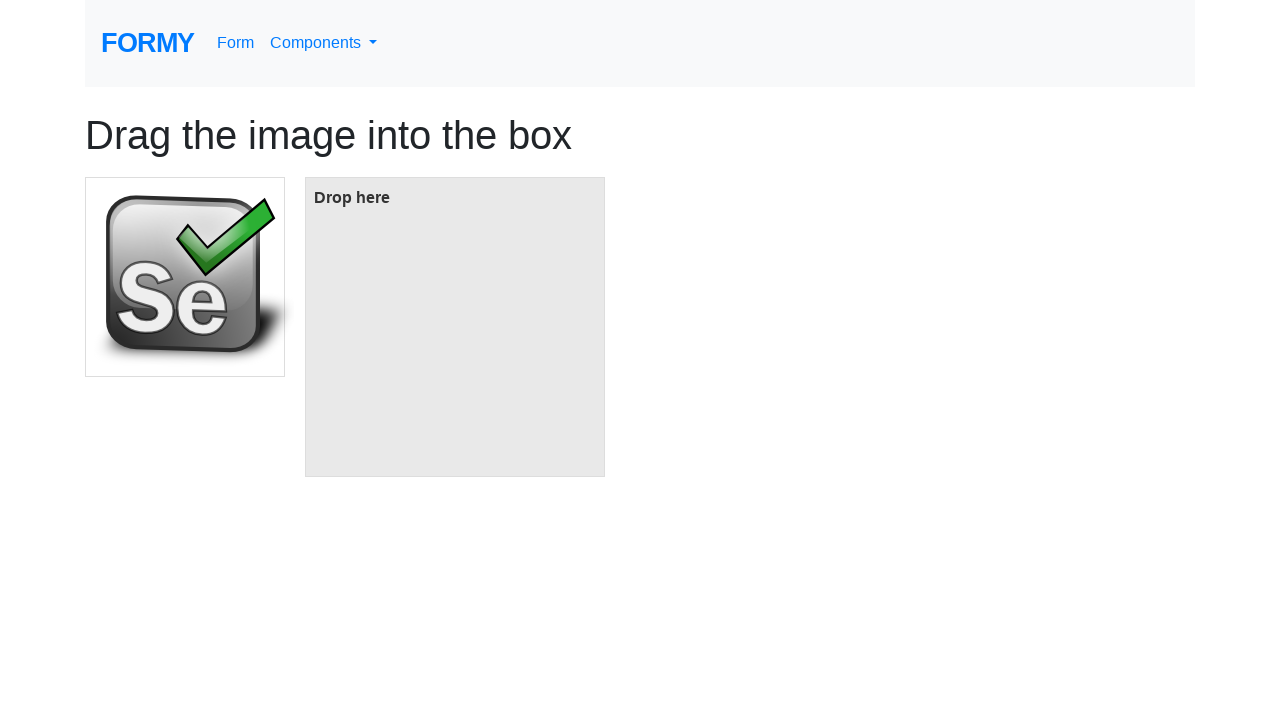

Waited for draggable image element to be visible
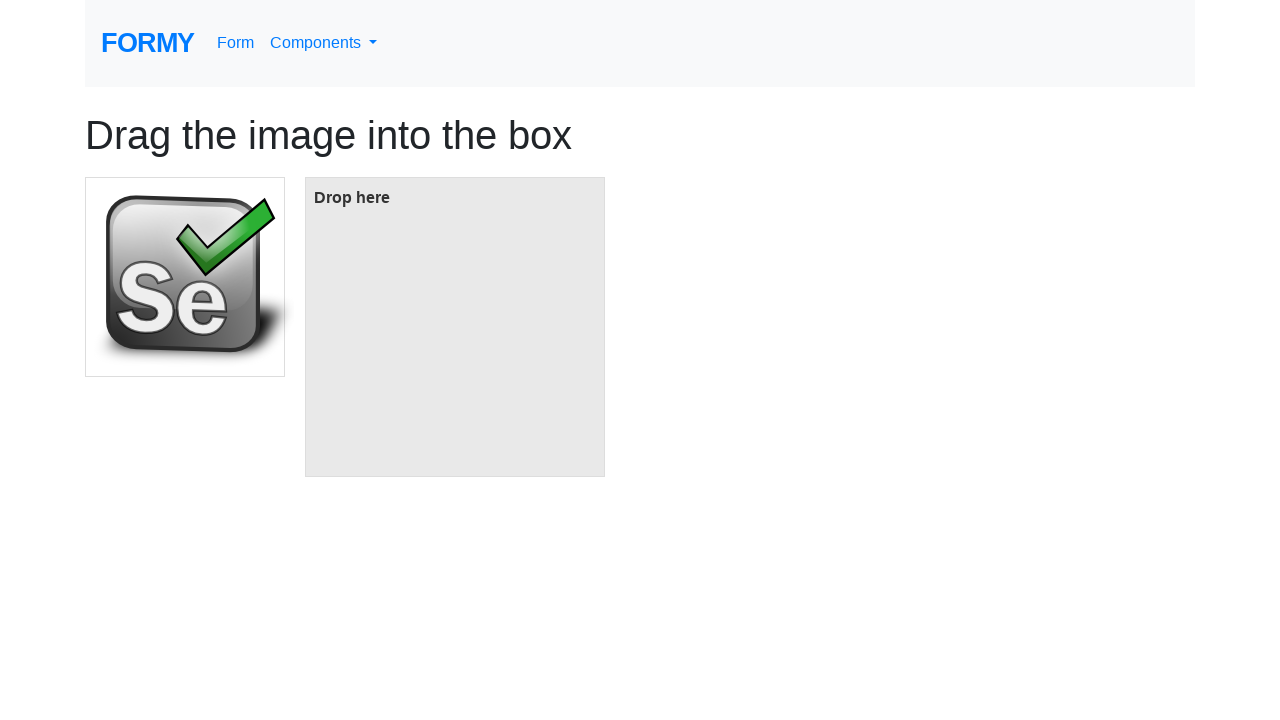

Located draggable image element
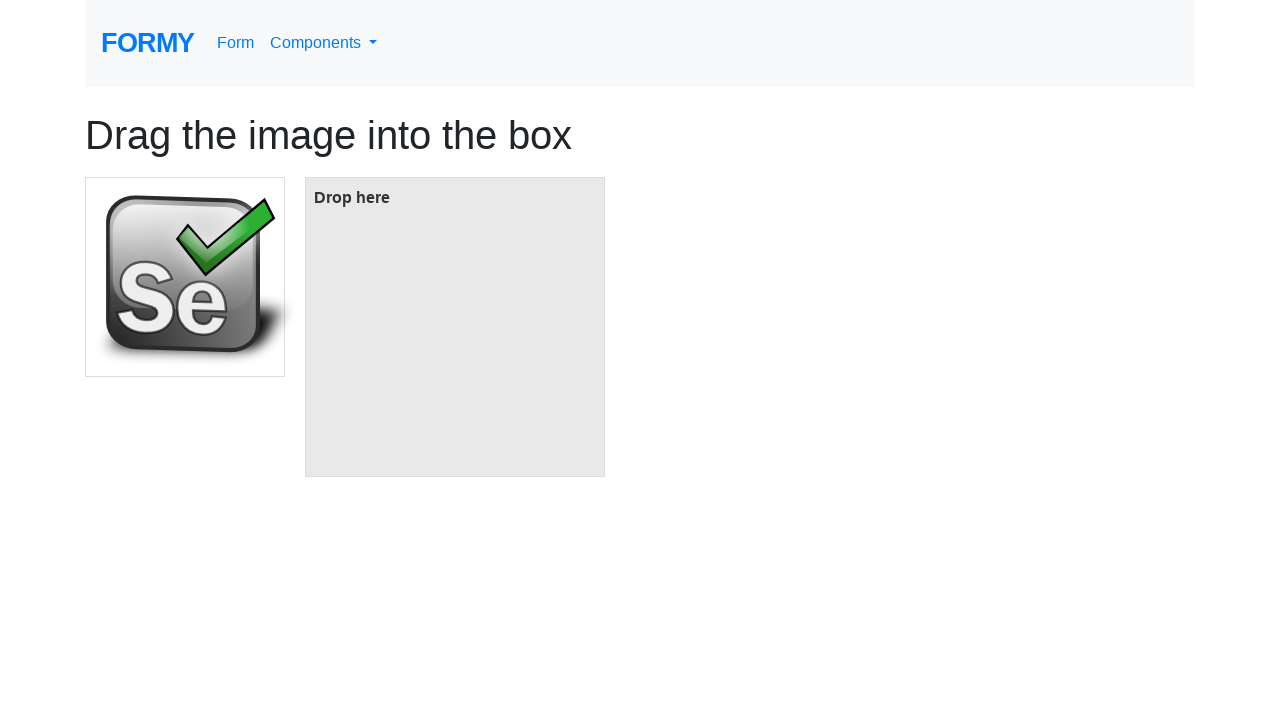

Located drop target element
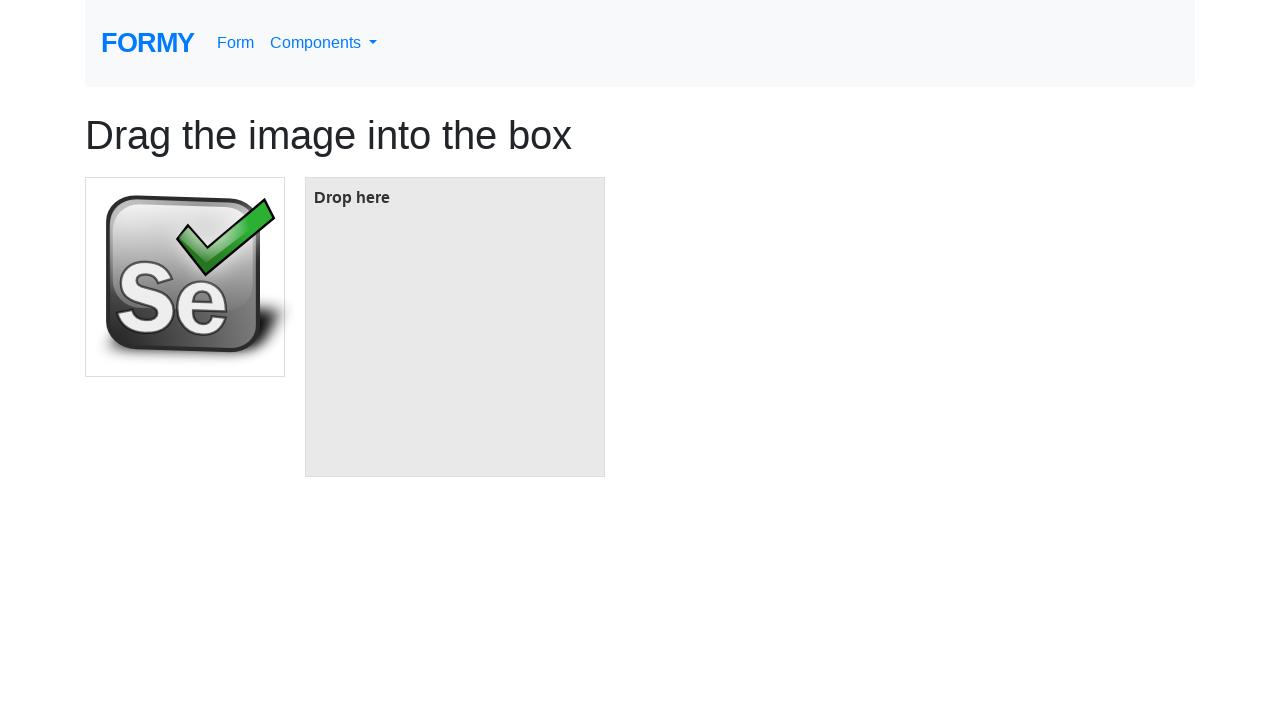

Successfully dragged image element to drop target at (455, 327)
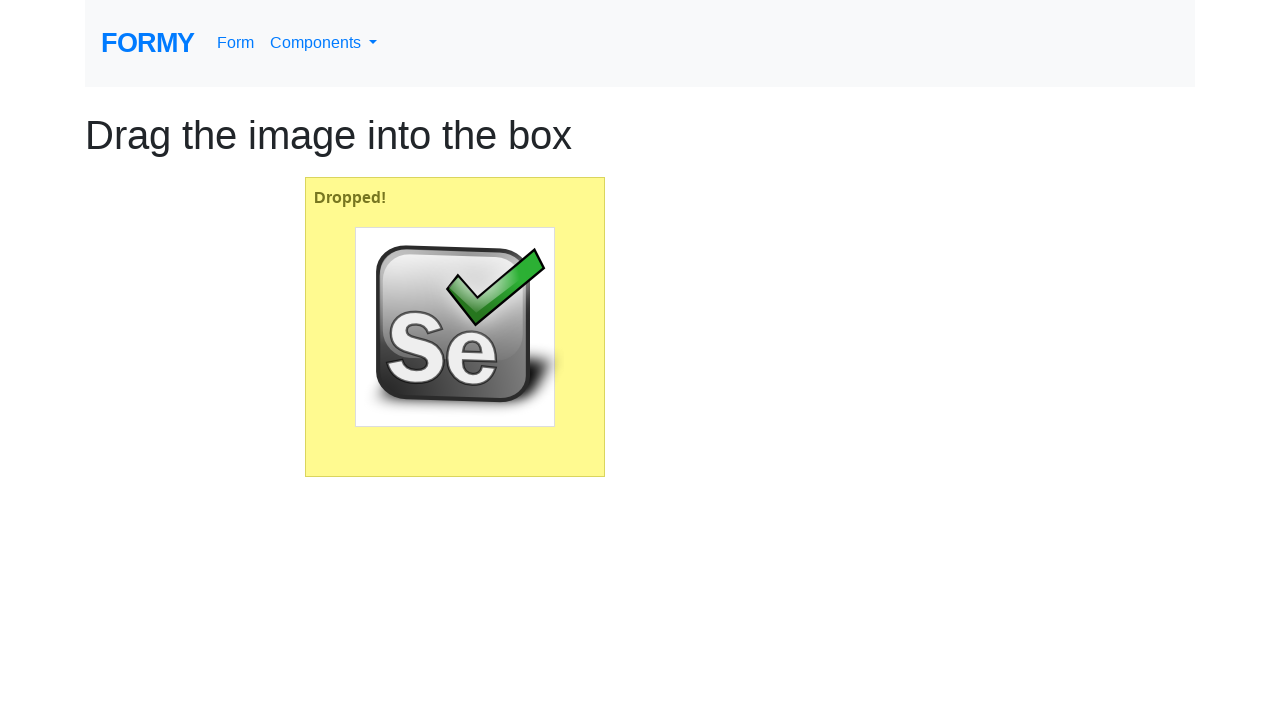

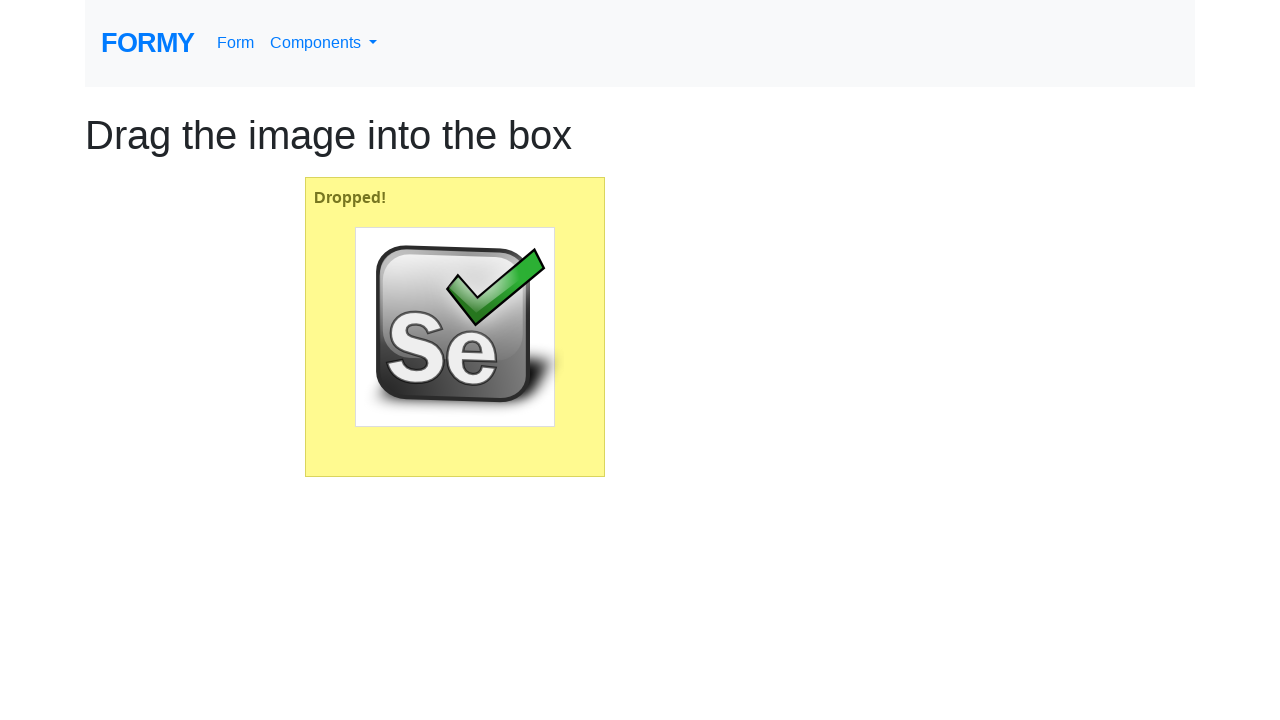